Tests a registration page by filling in a username field with a test value

Starting URL: https://skptricks.github.io/learncoding/selenium-demo/login%20registration%20page/Register.html

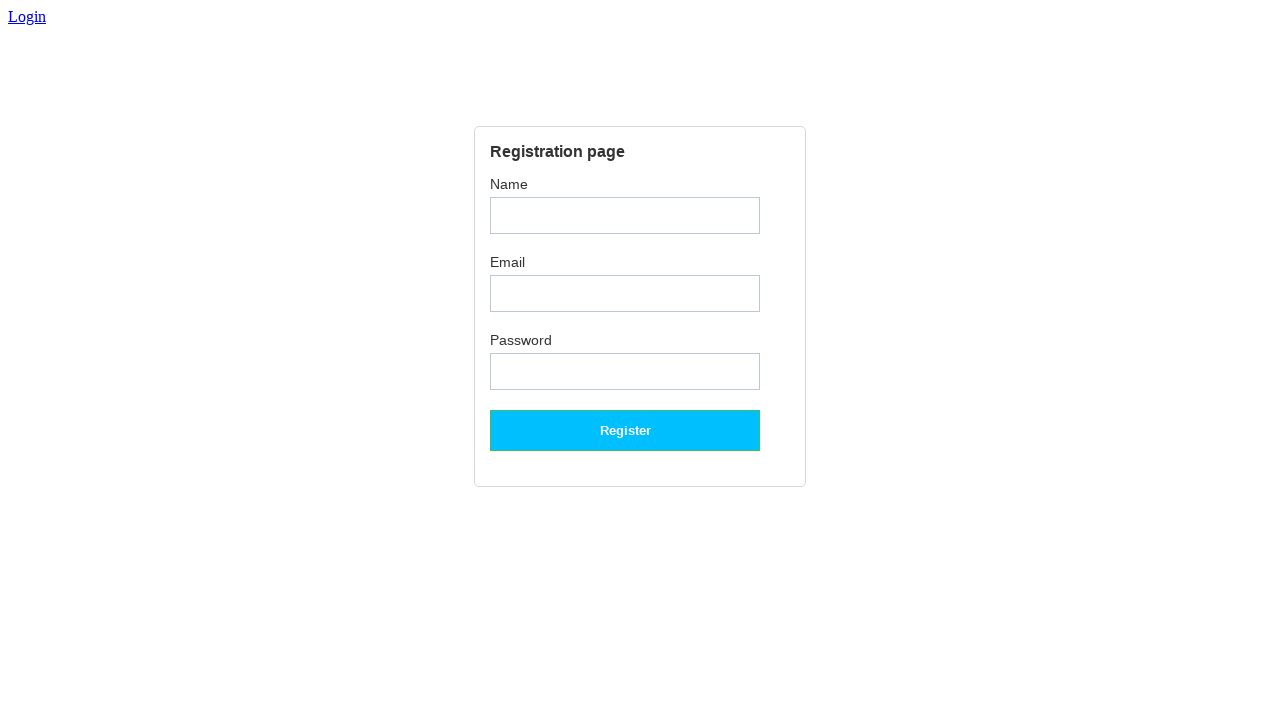

Navigated to registration page
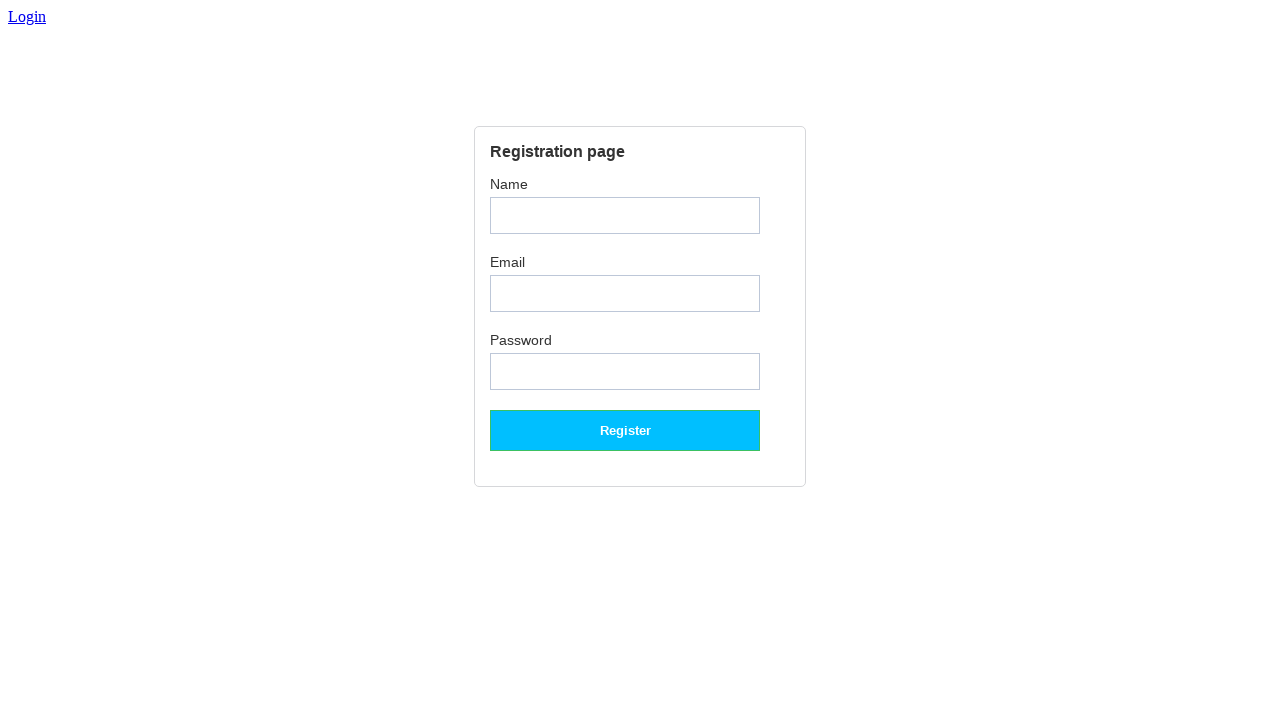

Filled username field with 'Selenium' on input[id='regUsername'][name='username']
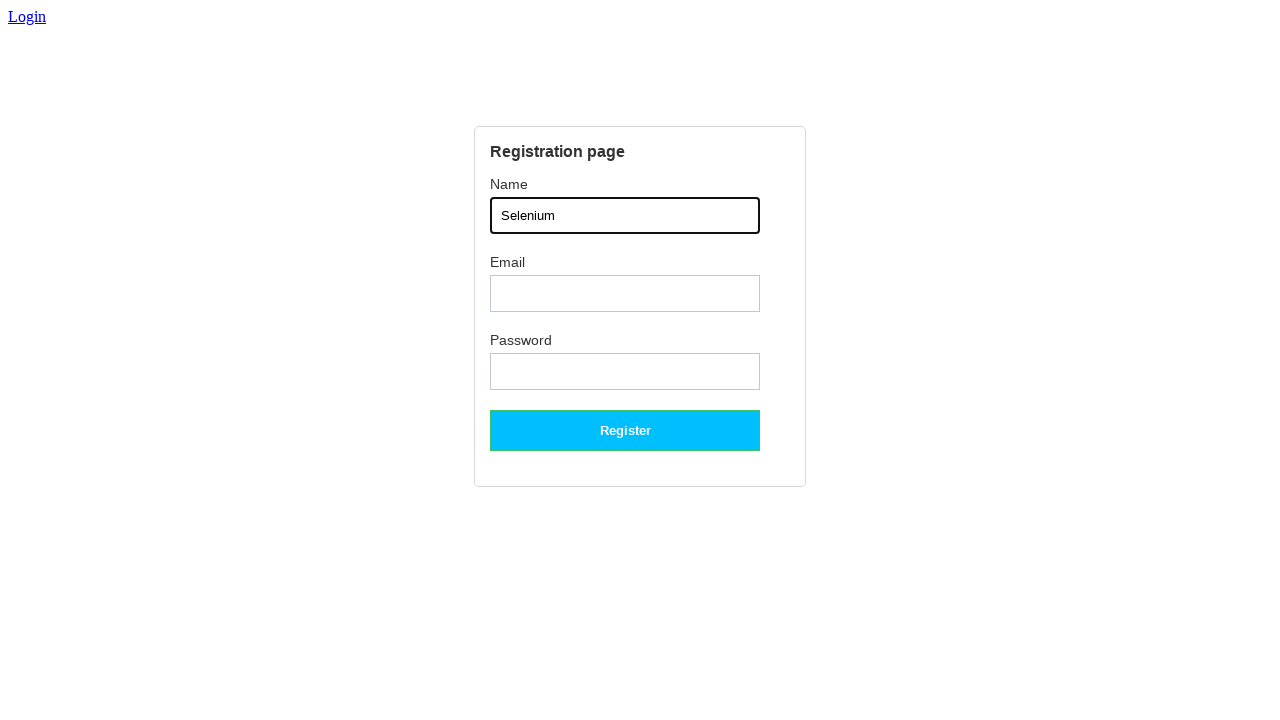

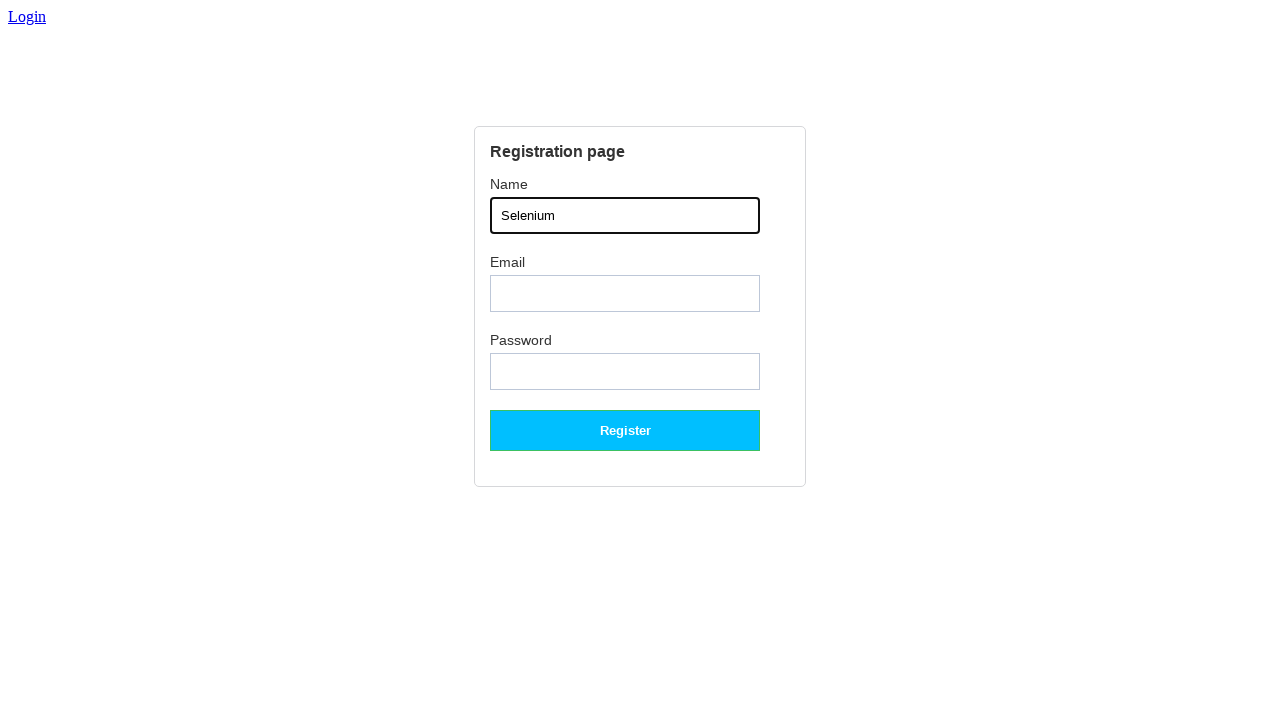